Navigates to the Selenium inputs test page and retrieves the tag name of the email input element

Starting URL: https://www.selenium.dev/selenium/web/inputs.html

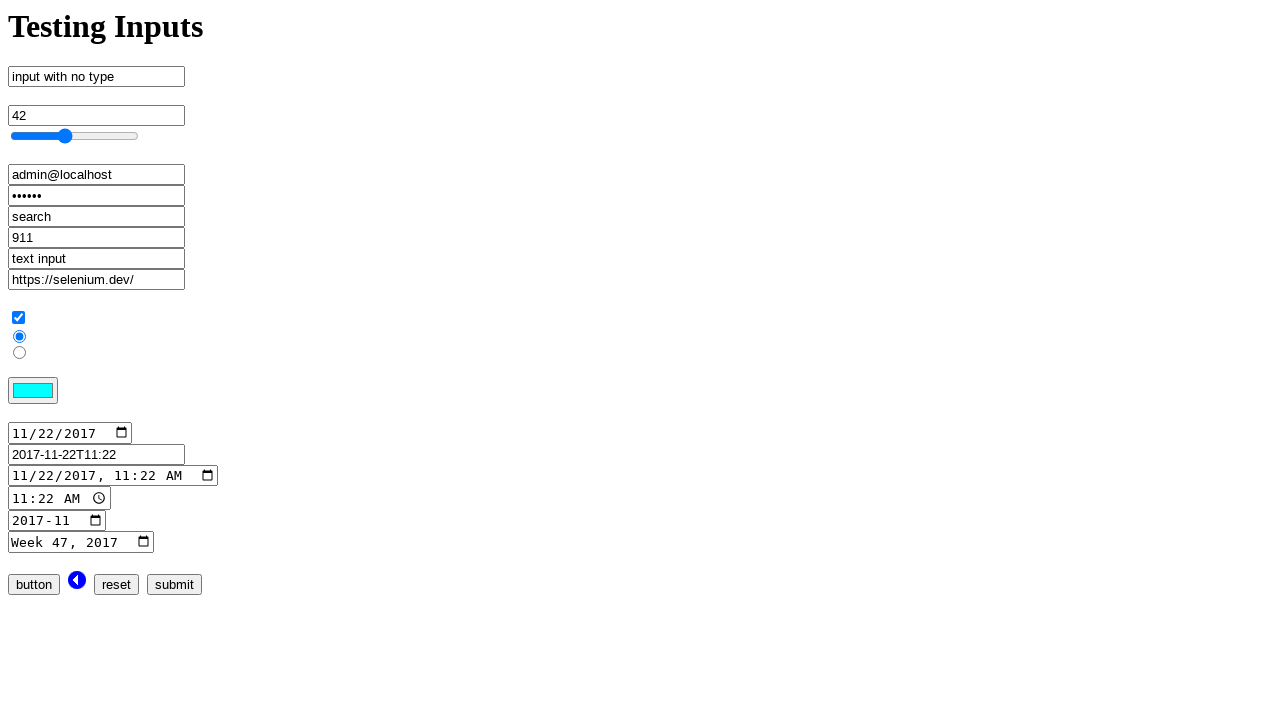

Navigated to Selenium inputs test page
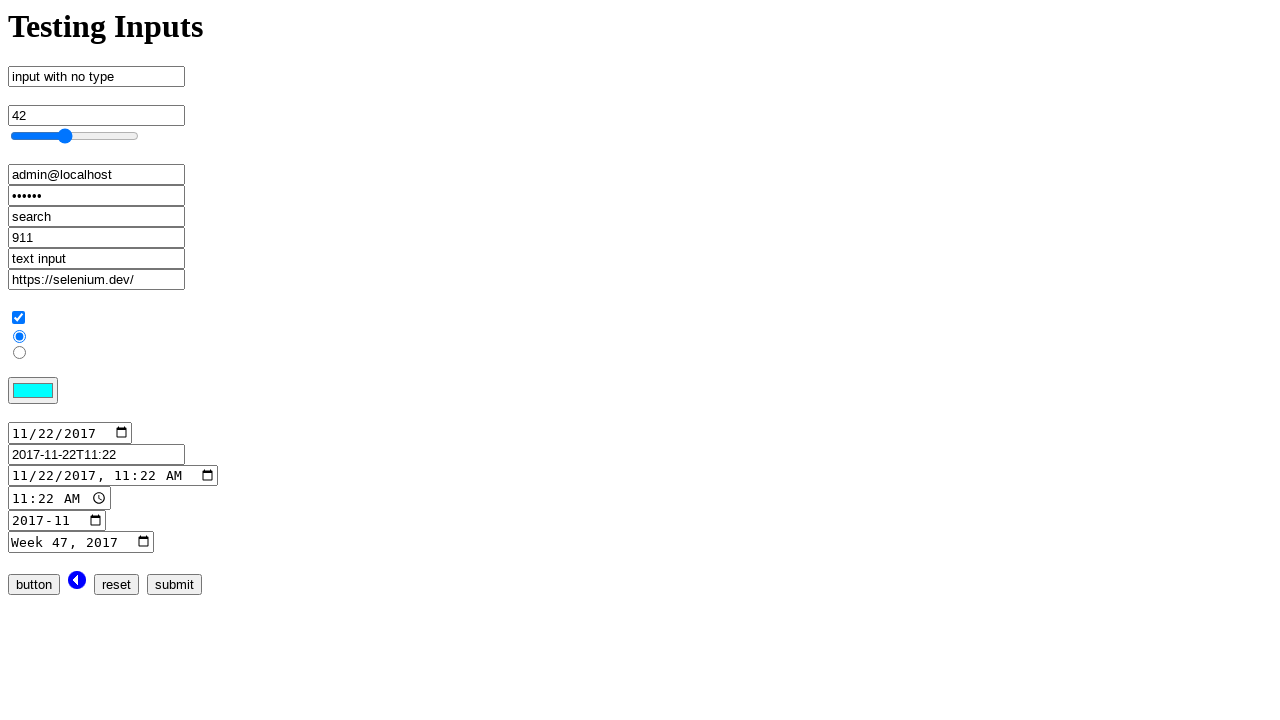

Located the email input element
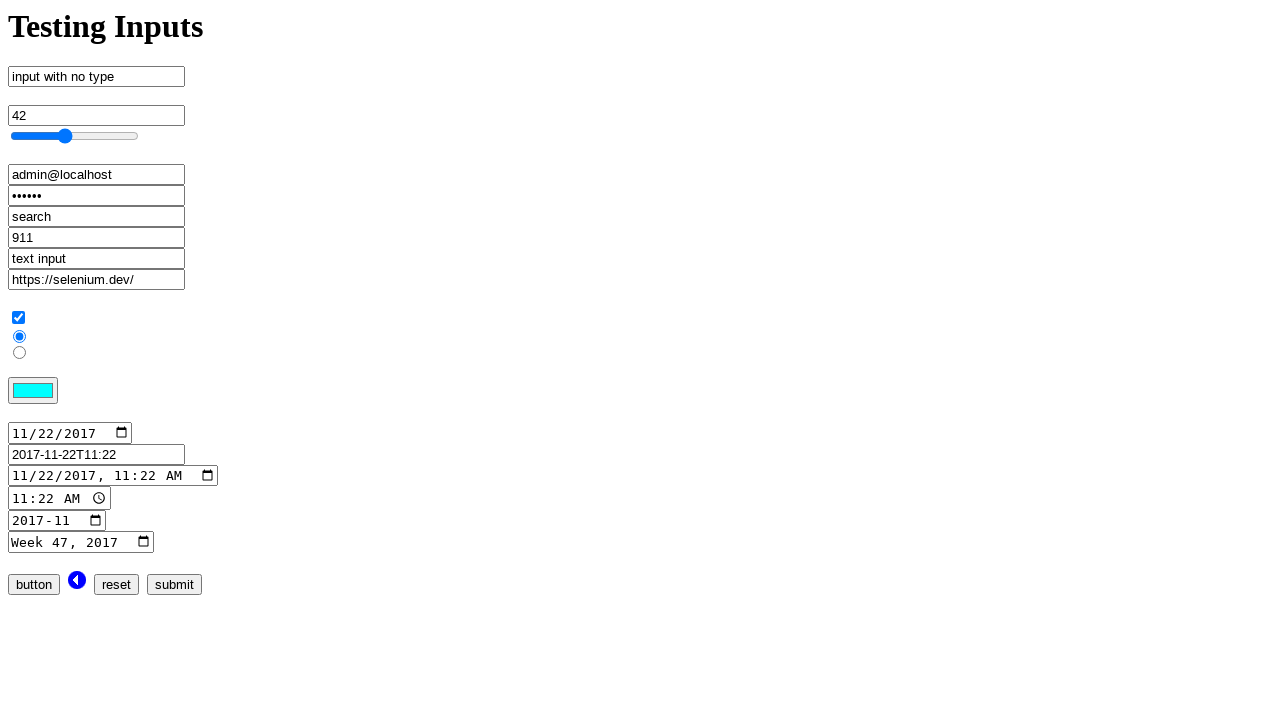

Retrieved tag name of email input element: INPUT
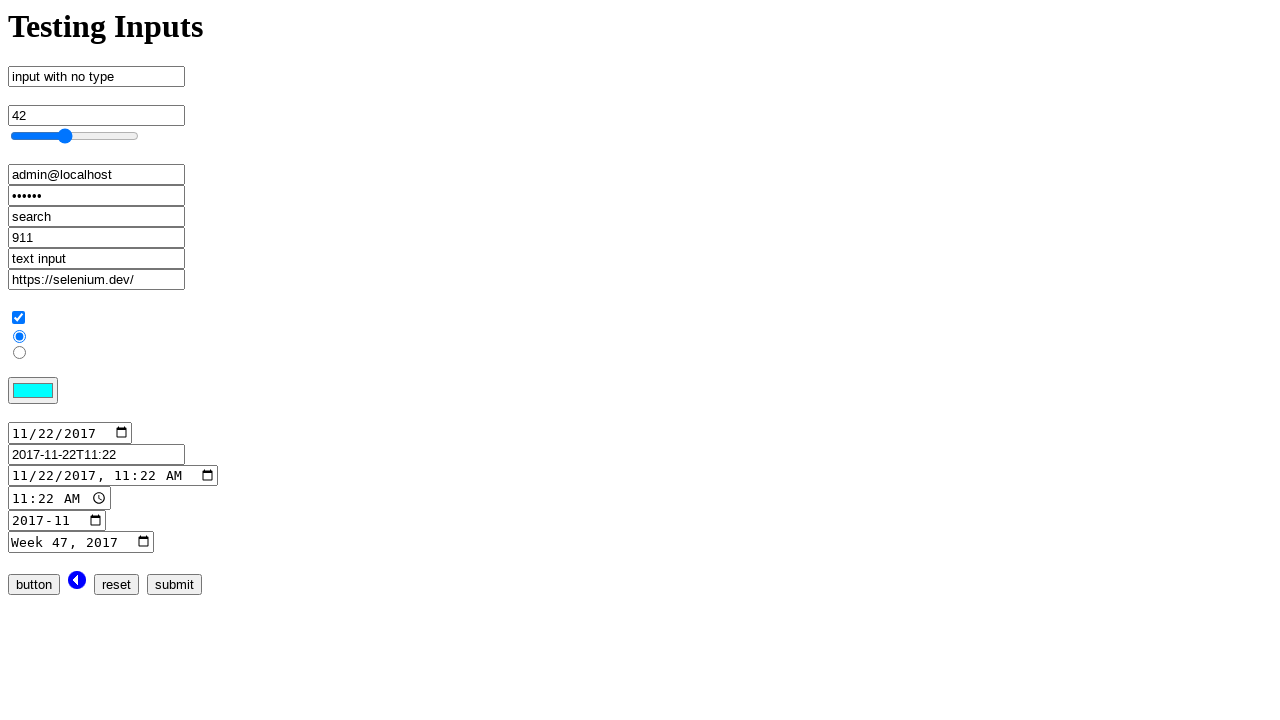

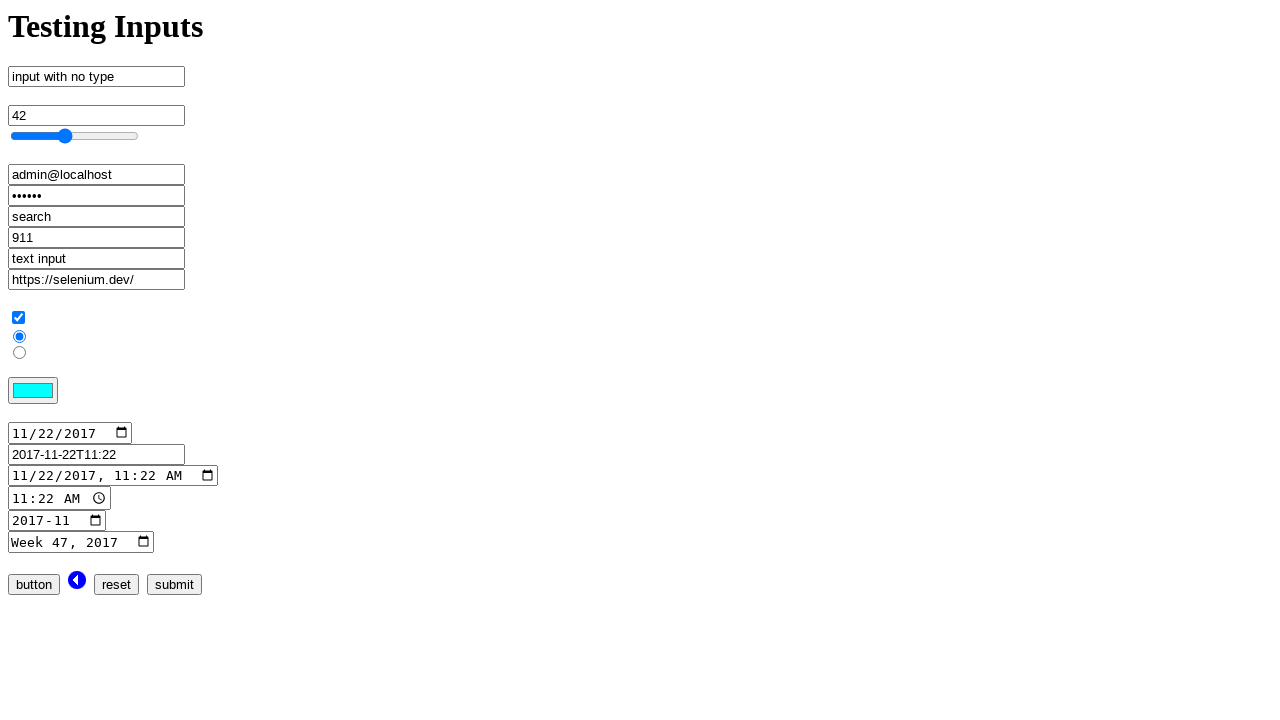